Tests the radio button functionality on demoqa.com by clicking on the radio buttons section, selecting the "Yes" radio button, and verifying it becomes selected.

Starting URL: https://demoqa.com/elements

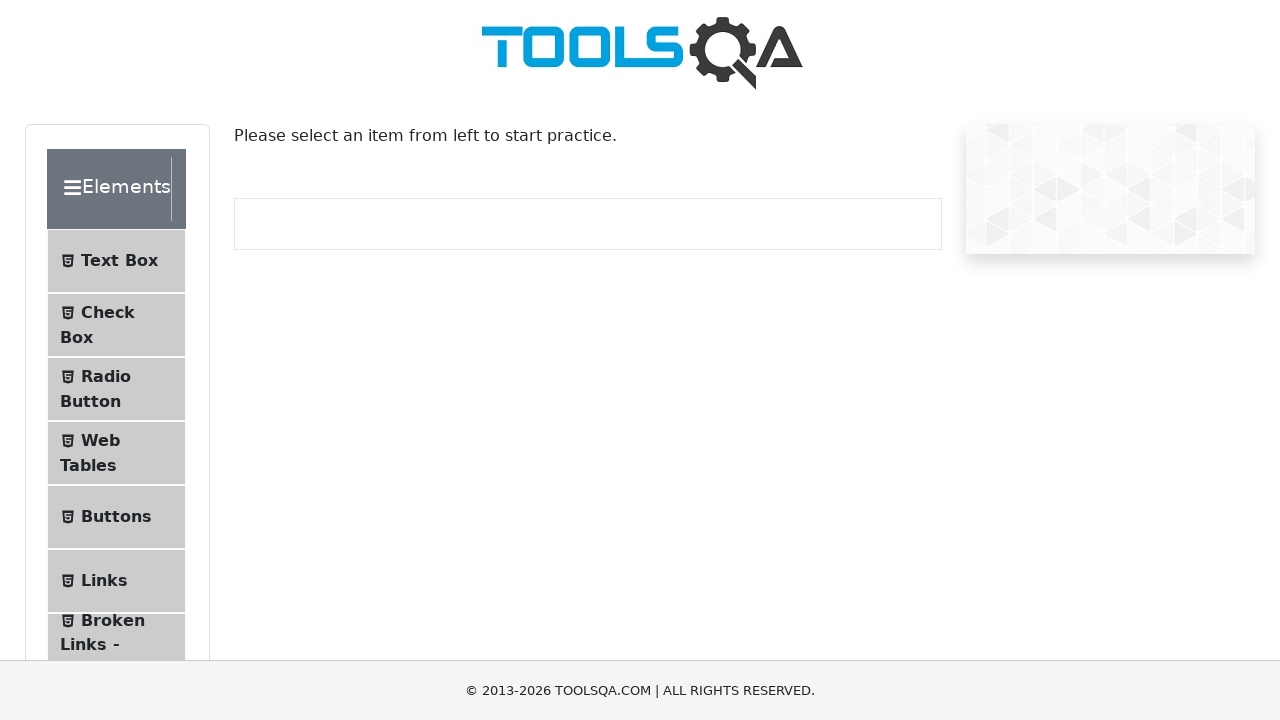

Clicked on Radio Button section in the sidebar at (116, 389) on xpath=//*[@id='item-2']
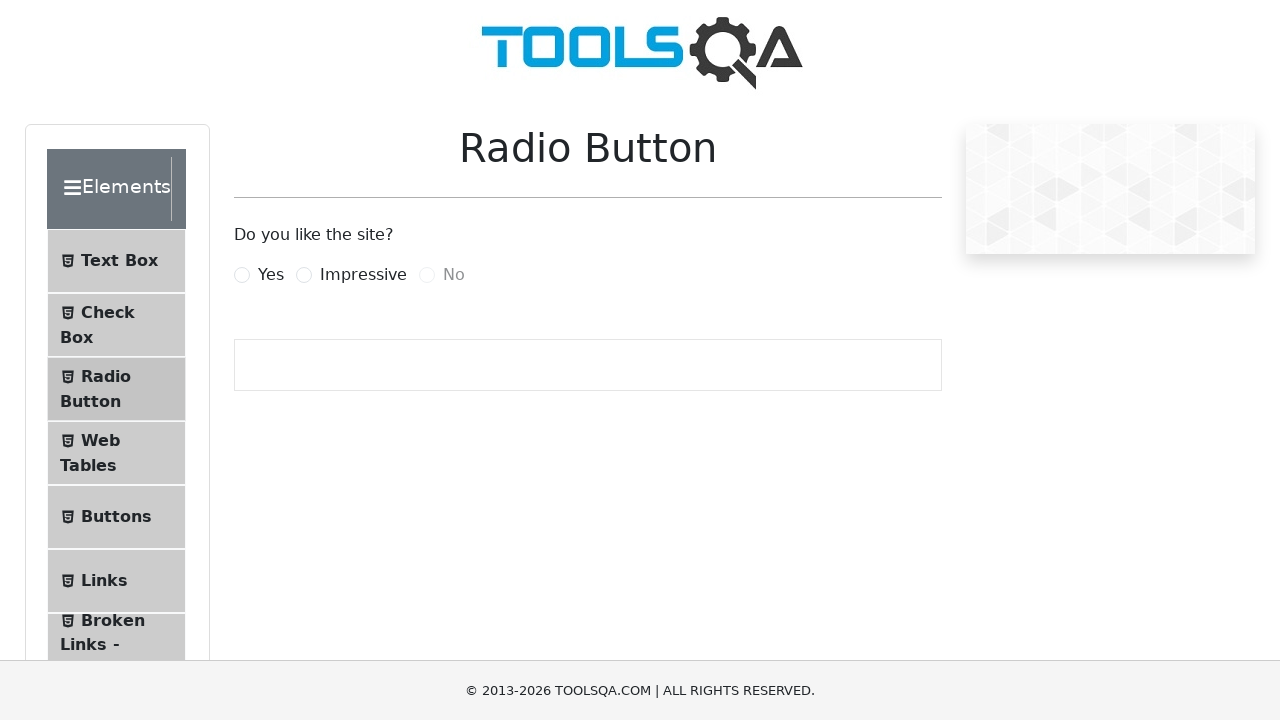

Radio button labels loaded
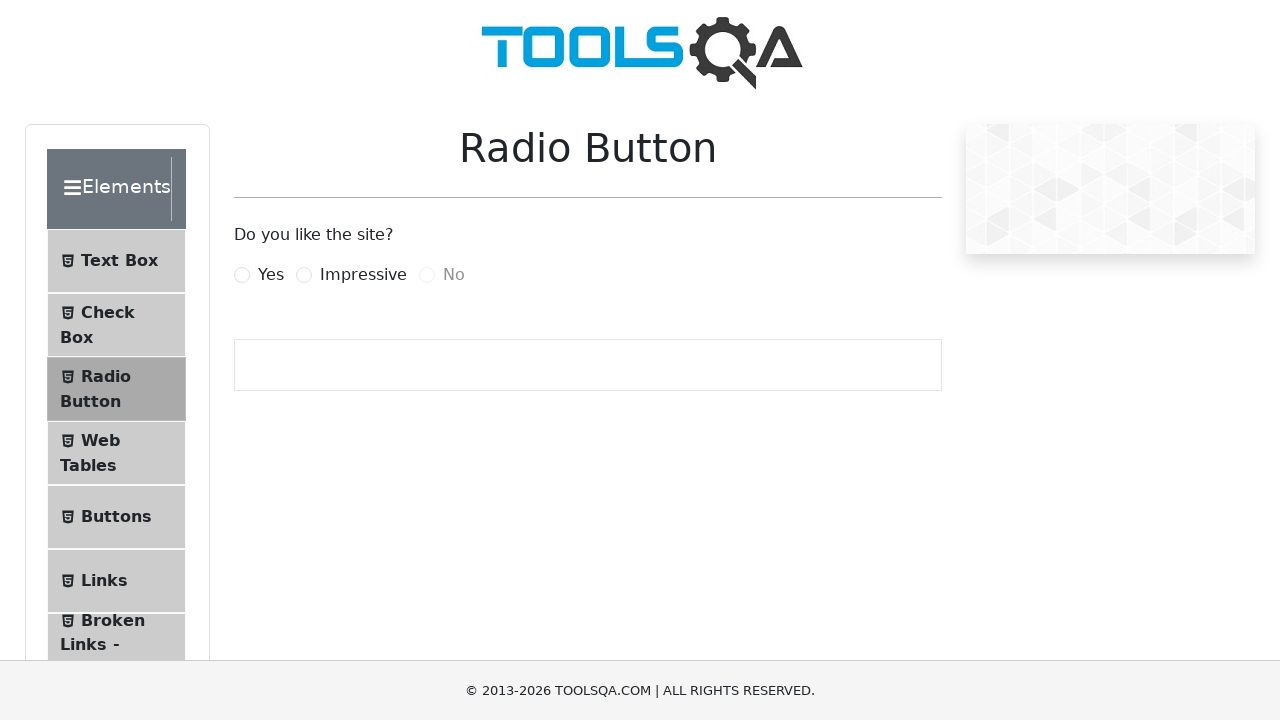

Located the 'Yes' radio button label
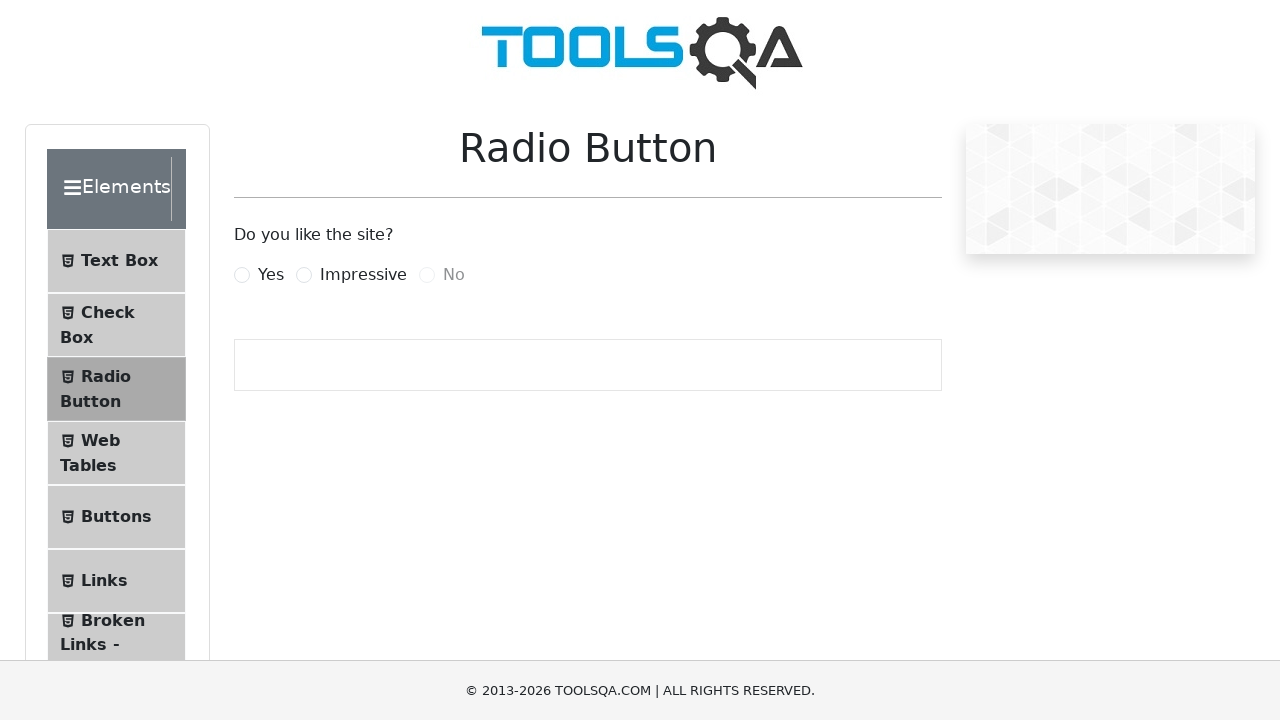

Scrolled 'Yes' radio button into view if needed
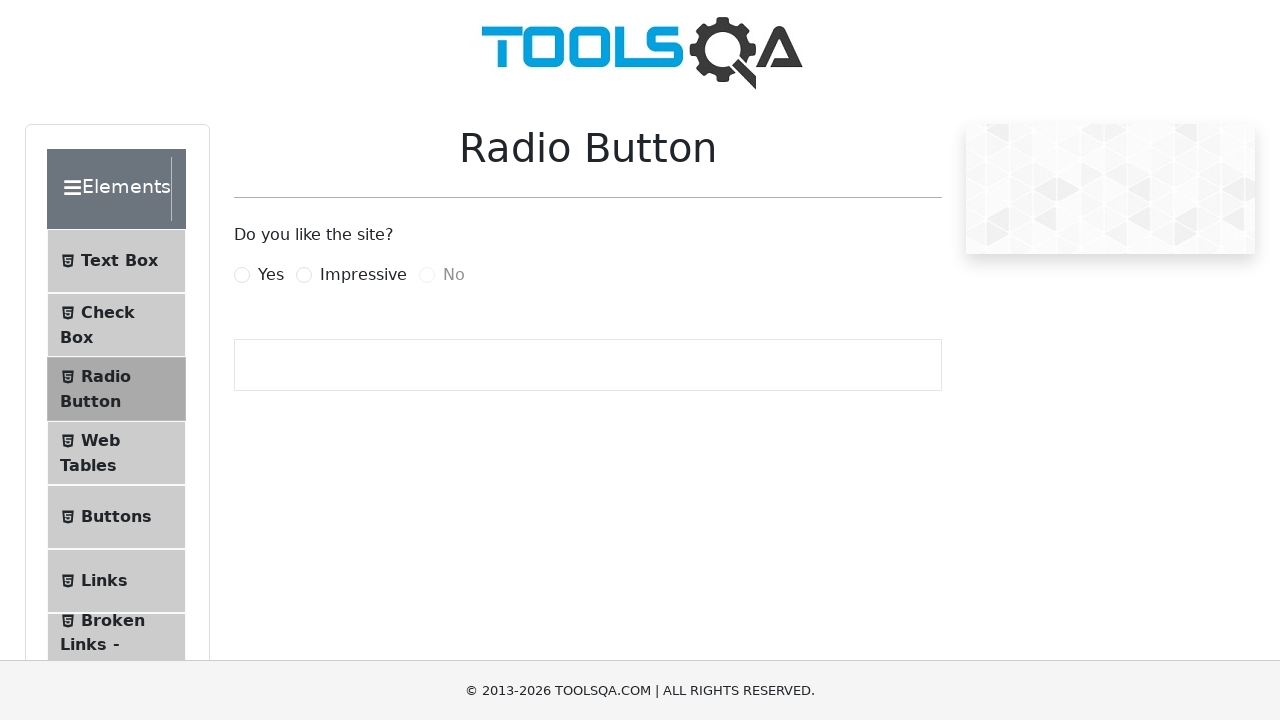

Clicked on the 'Yes' radio button at (271, 275) on xpath=//label[contains(text(),'Yes')]
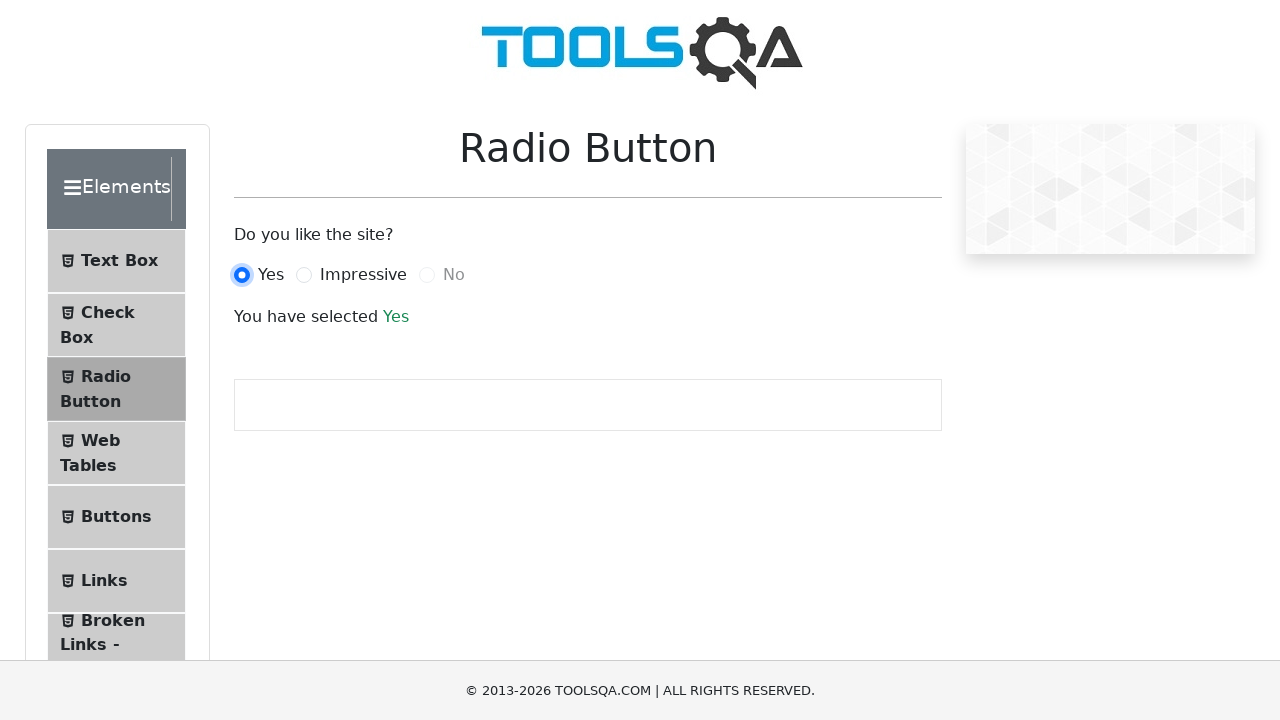

Success message appeared confirming 'Yes' radio button is selected
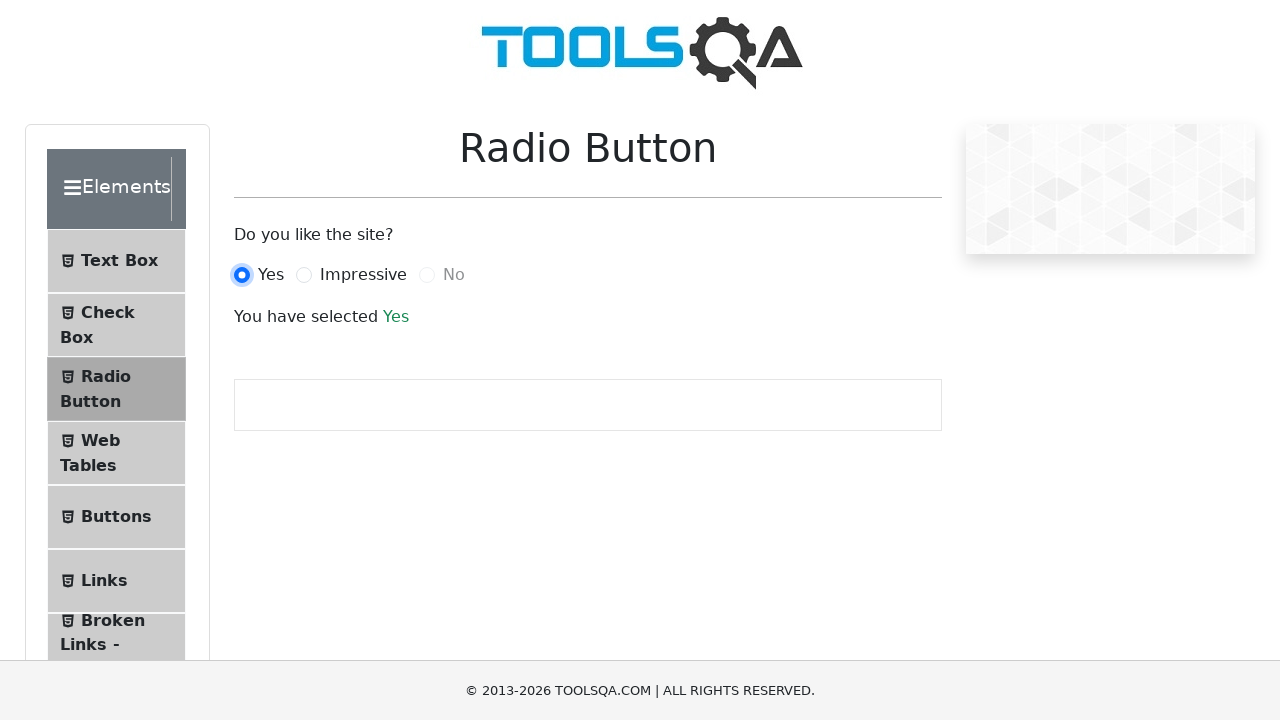

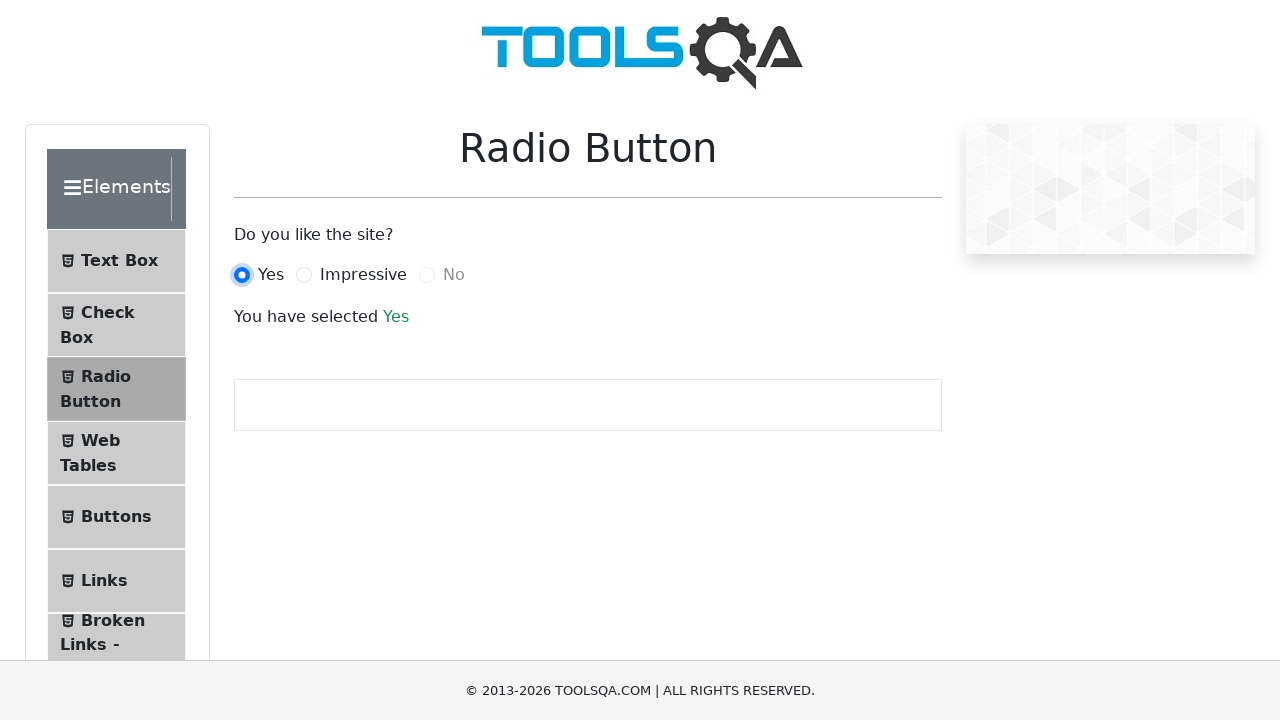